Tests clicking a sequence of dynamically appearing buttons

Starting URL: https://testpages.eviltester.com/styled/dynamic-buttons-simple.html

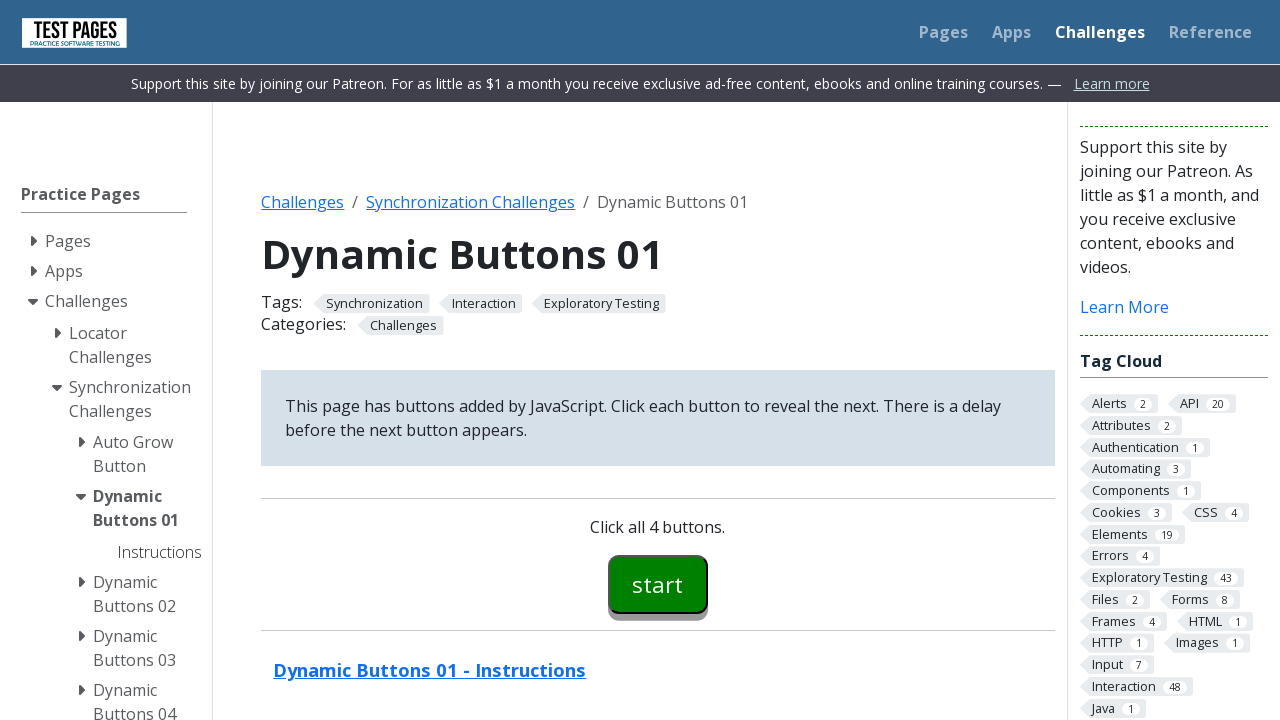

Clicked button 00 at (658, 584) on #button00
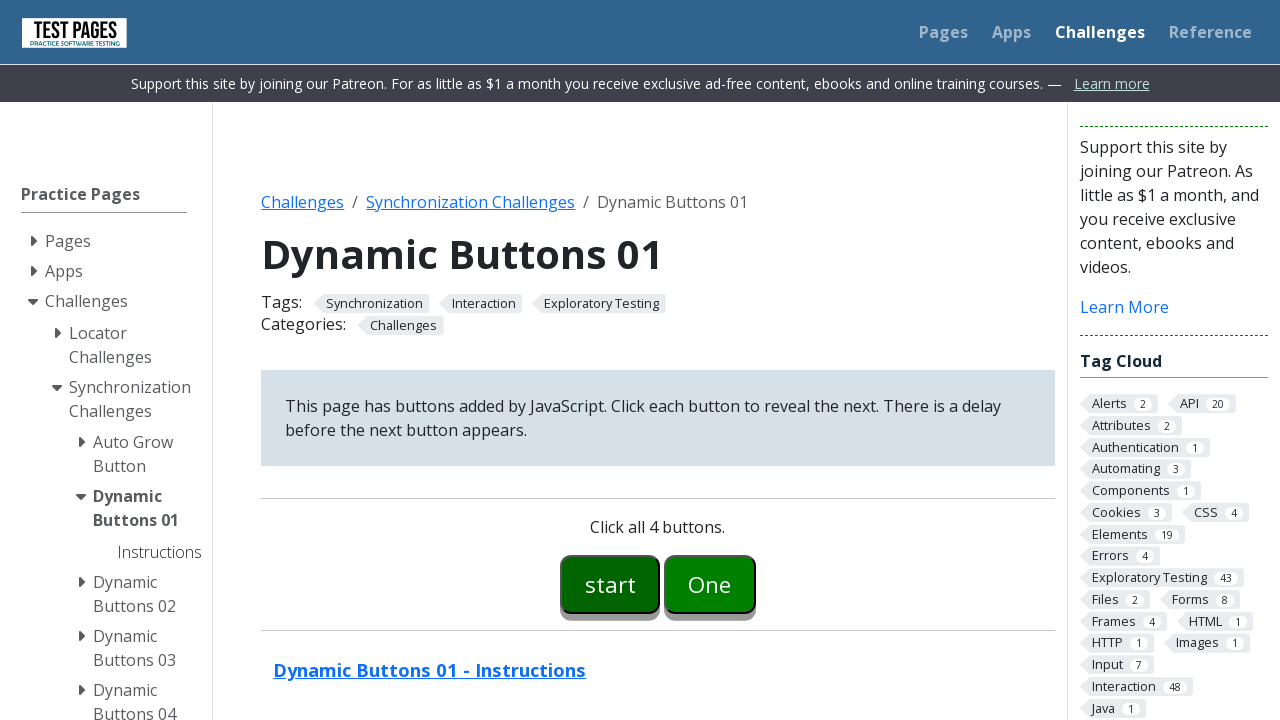

Clicked button 01 at (710, 584) on #button01
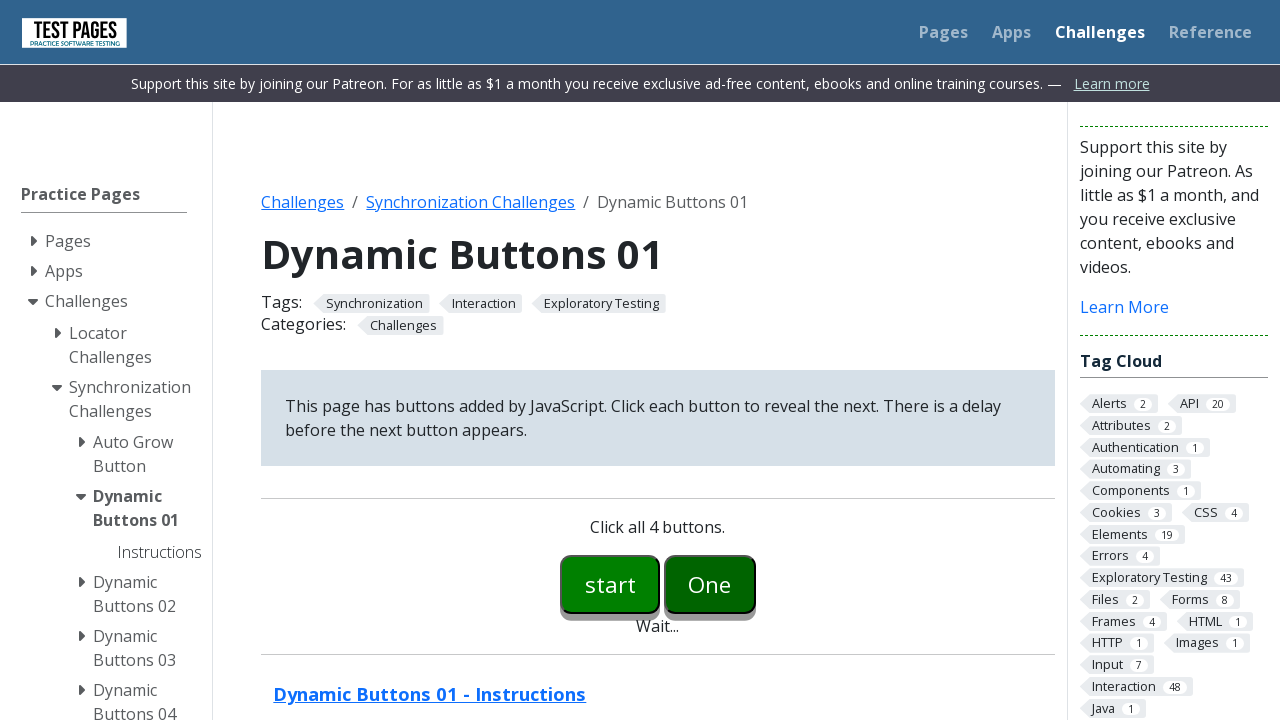

Button 02 appeared
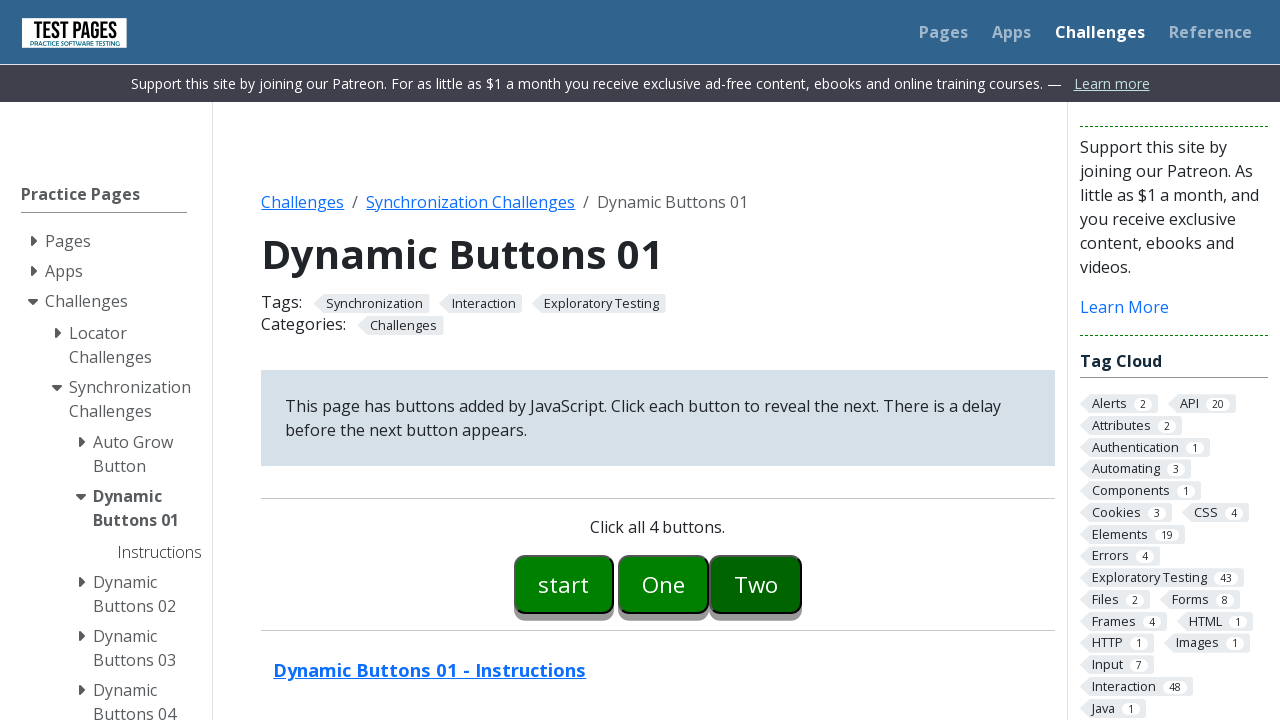

Clicked button 02 at (756, 584) on #button02
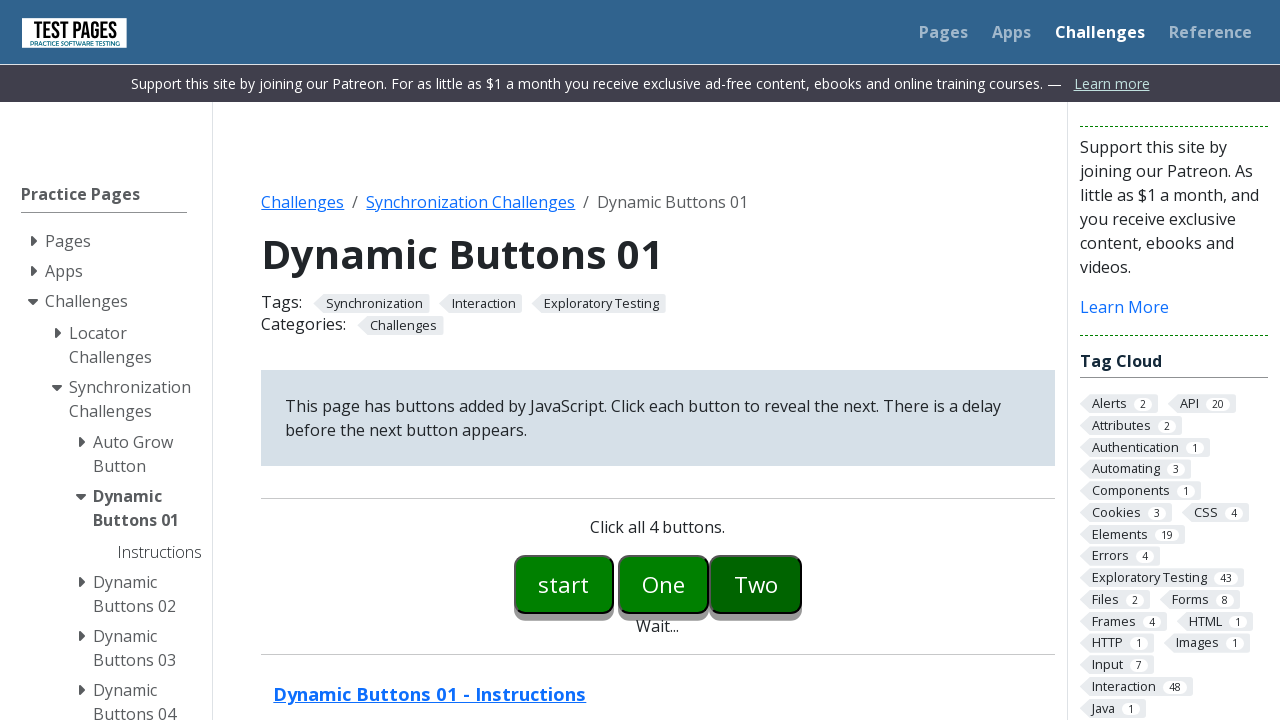

Button 03 appeared
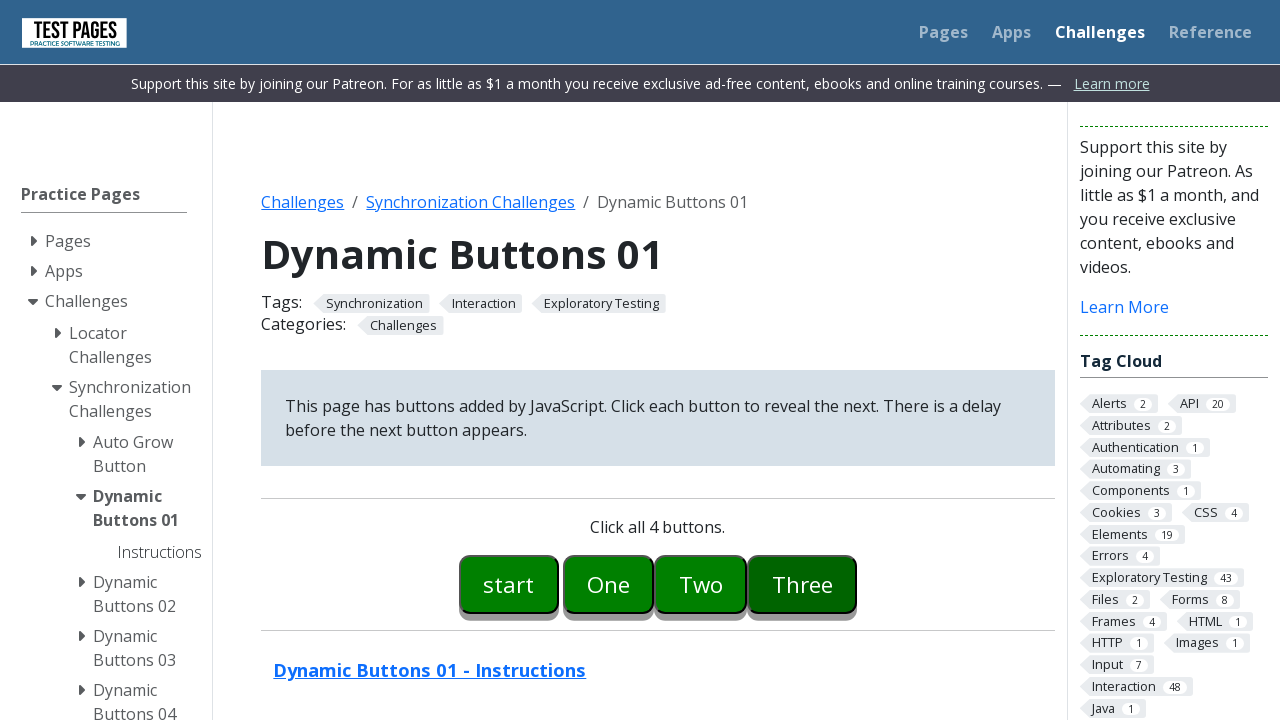

Clicked button 03 at (802, 584) on #button03
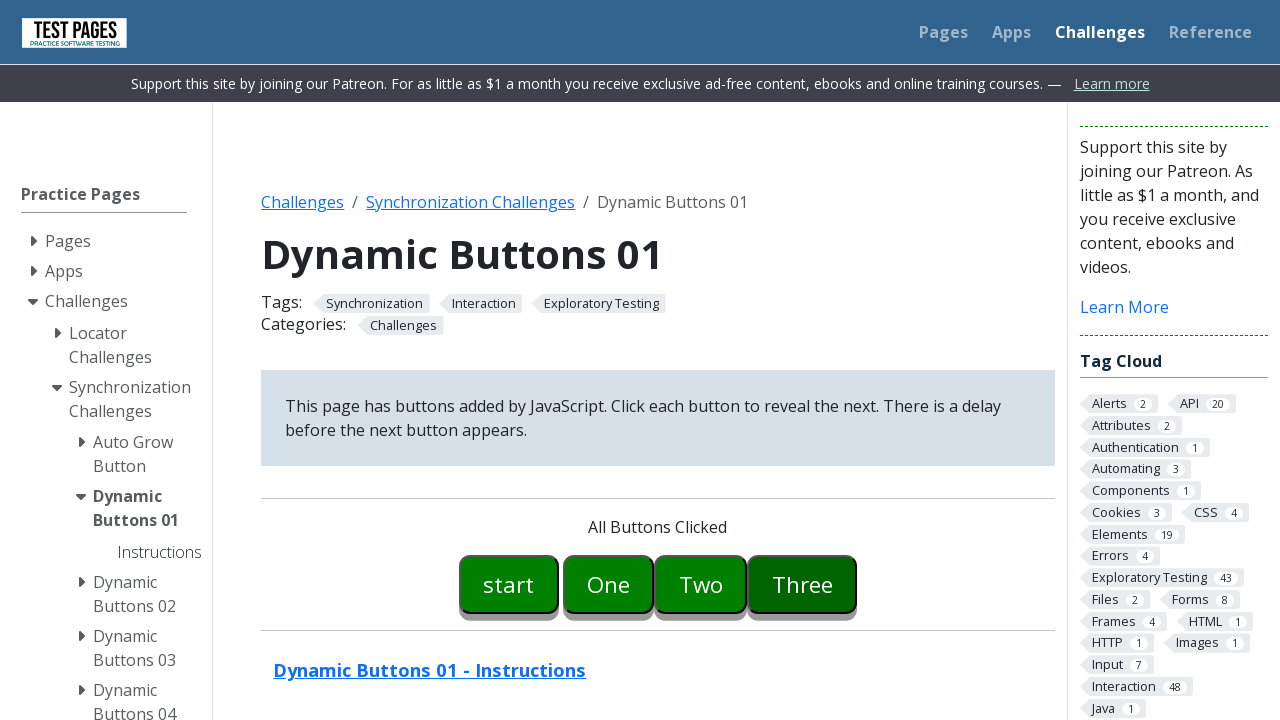

Completion message appeared
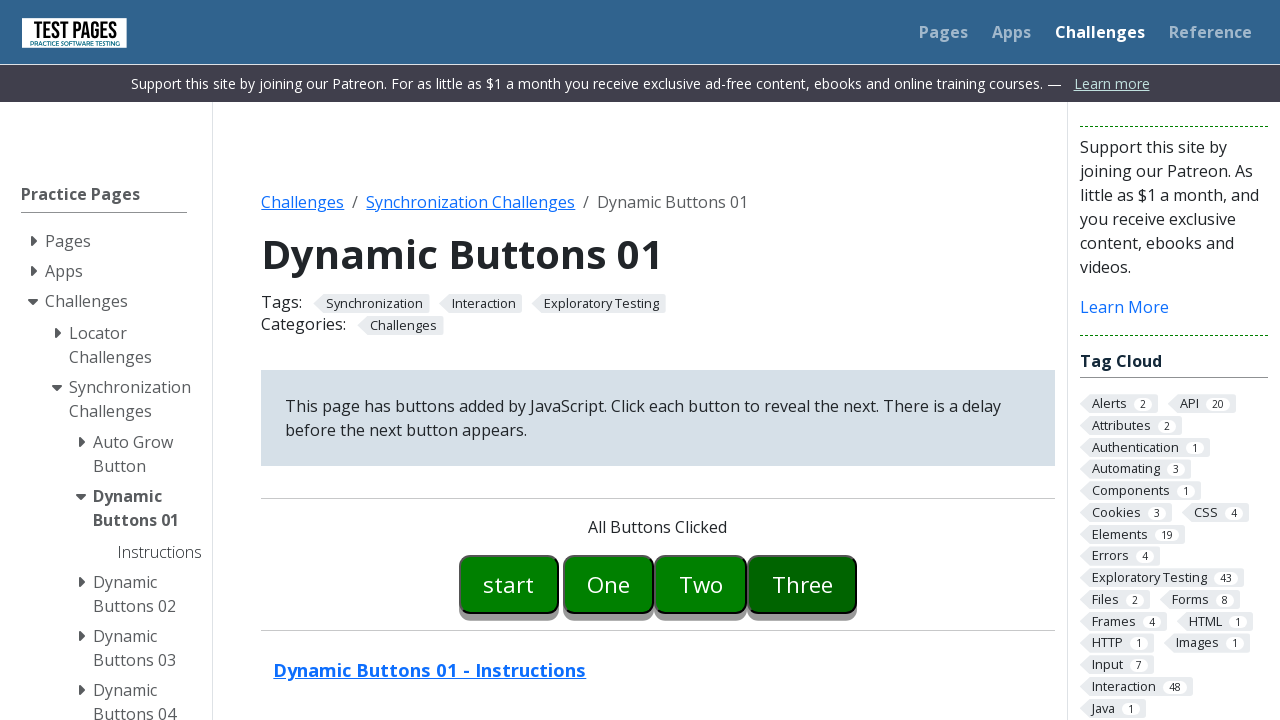

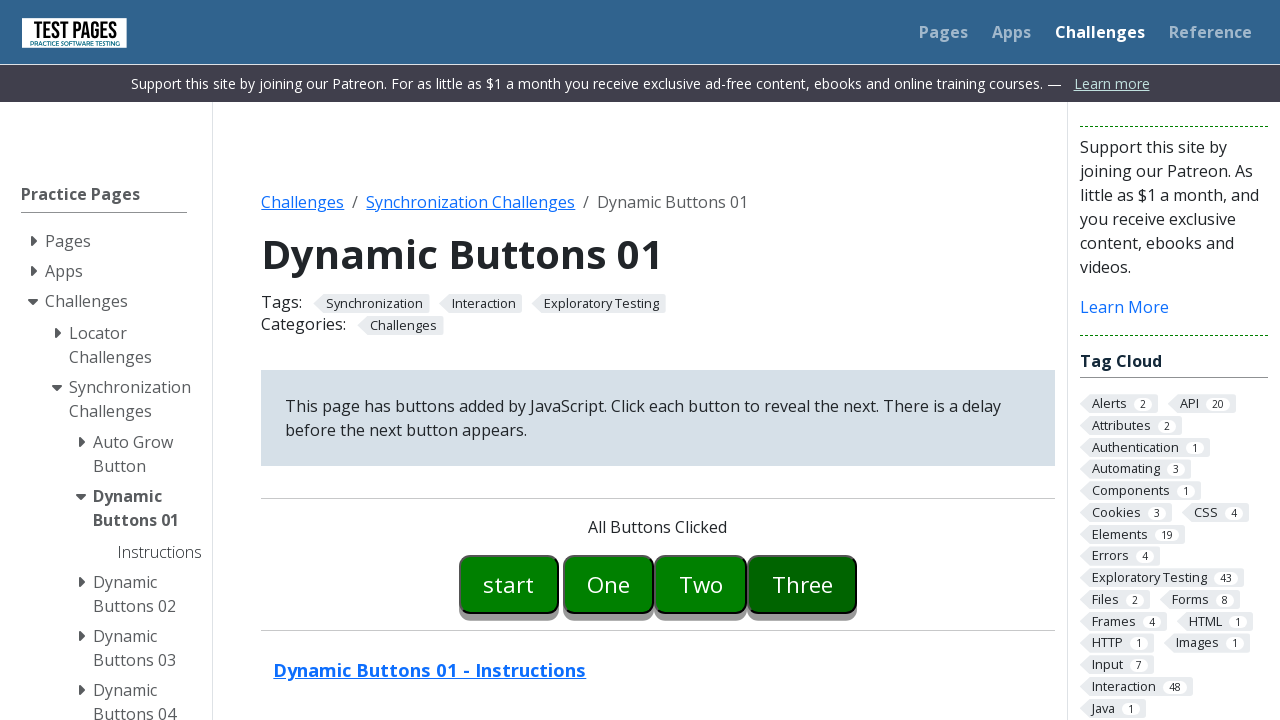